Navigates to an automation practice page and verifies the presence of a table with specific structure by counting rows and columns

Starting URL: https://rahulshettyacademy.com/AutomationPractice/

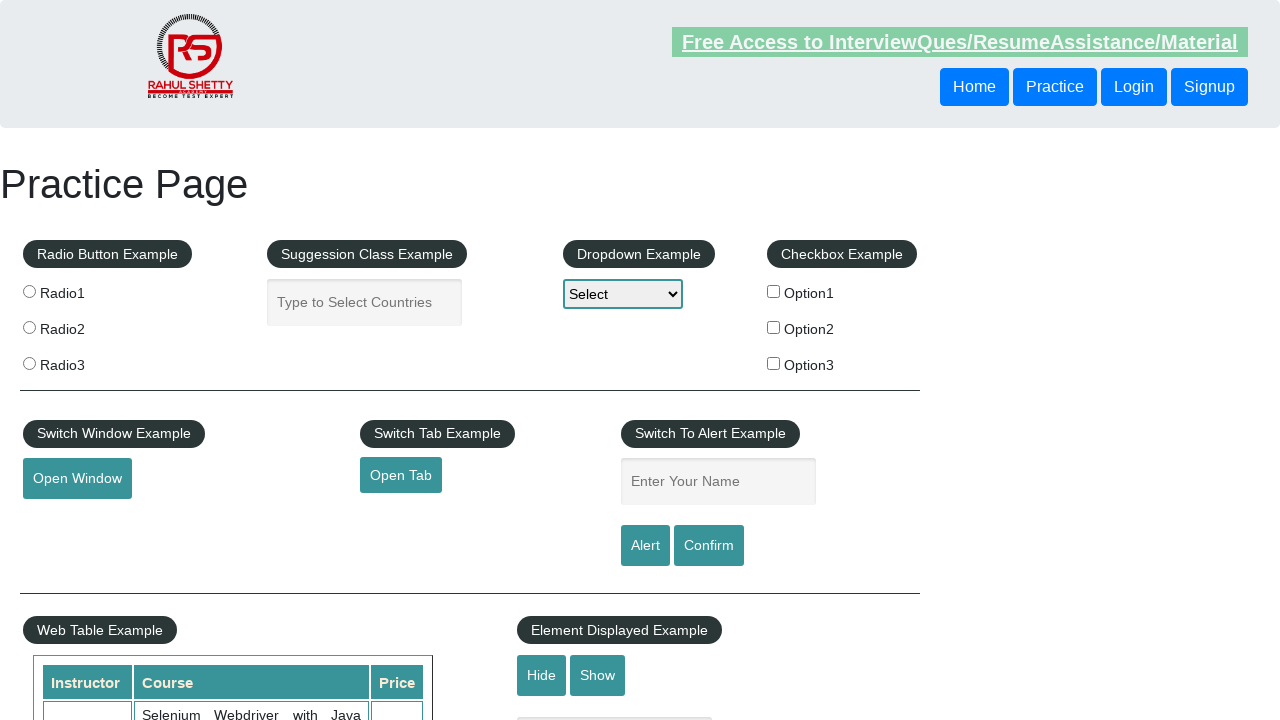

Waited for table with ID 'product' to load
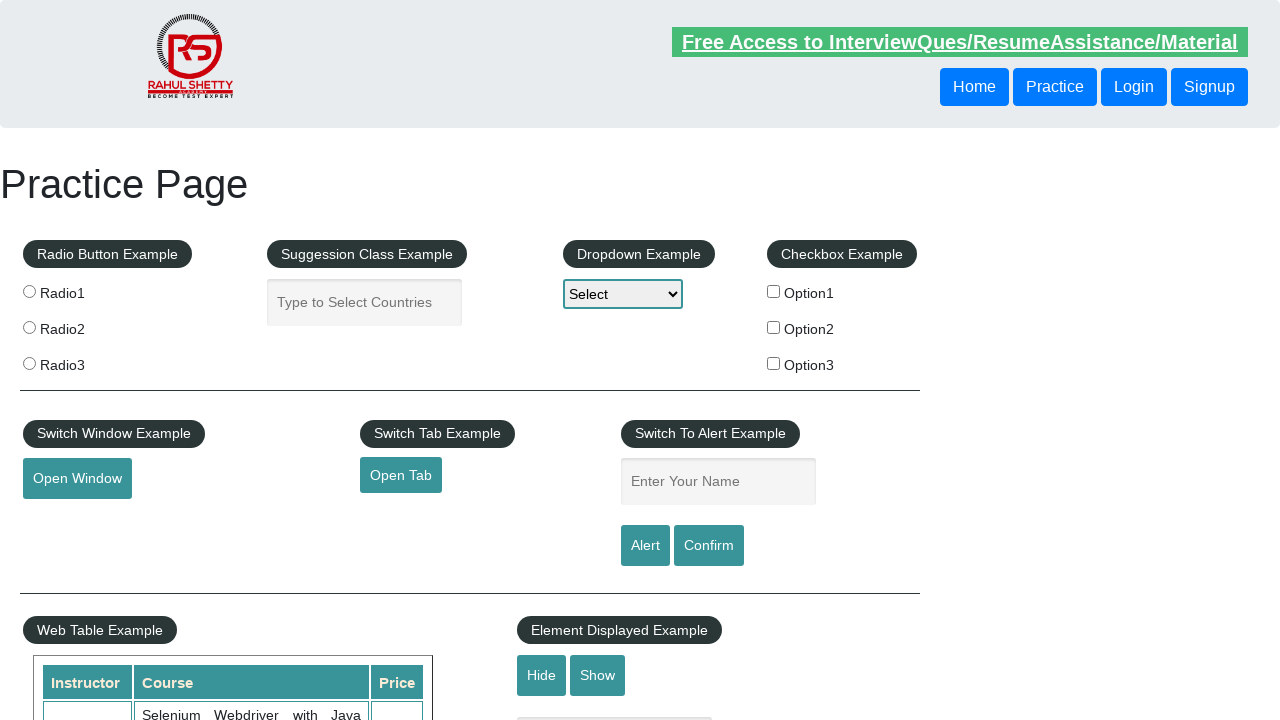

Located the product table element
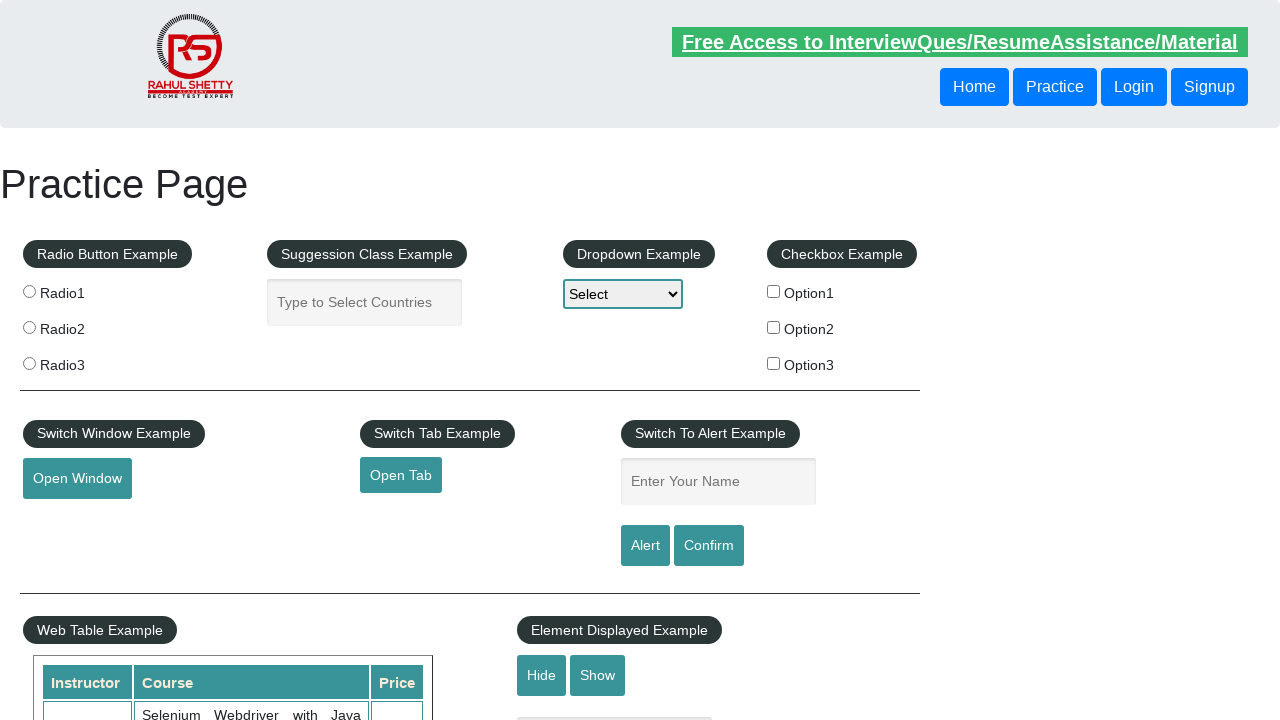

Located all table rows
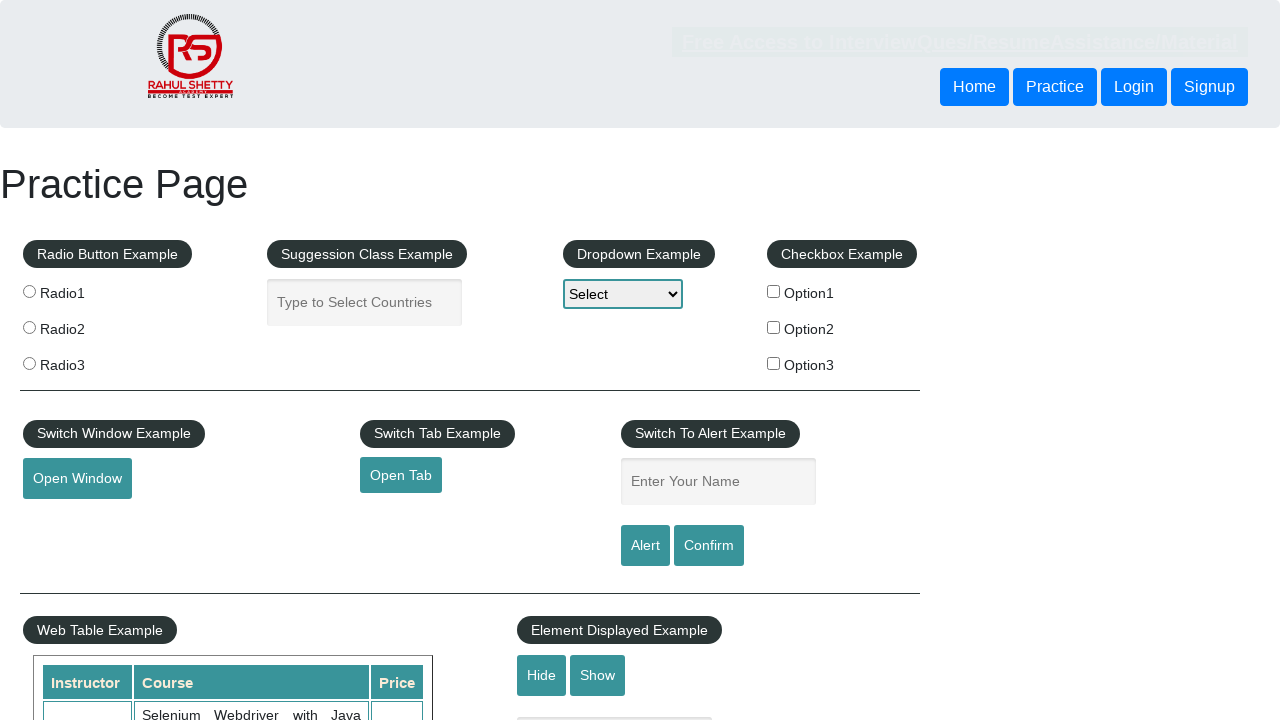

Counted table rows: 21 rows found
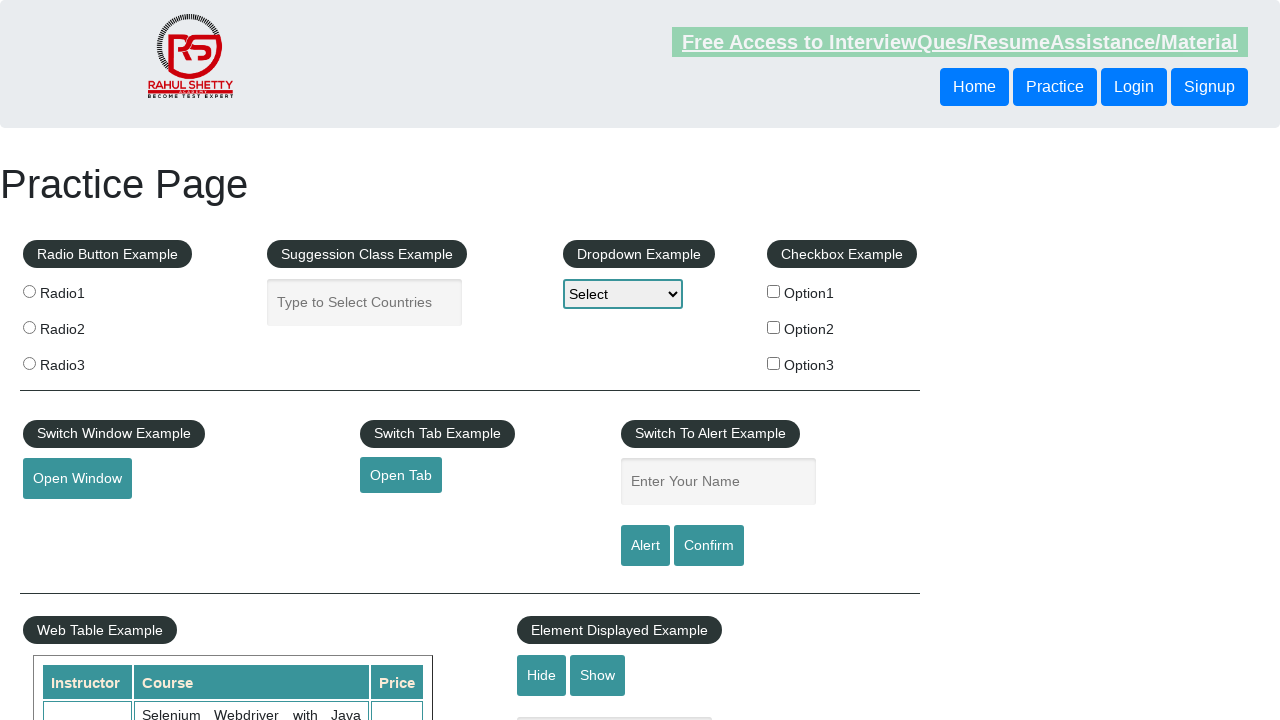

Selected first row of the table
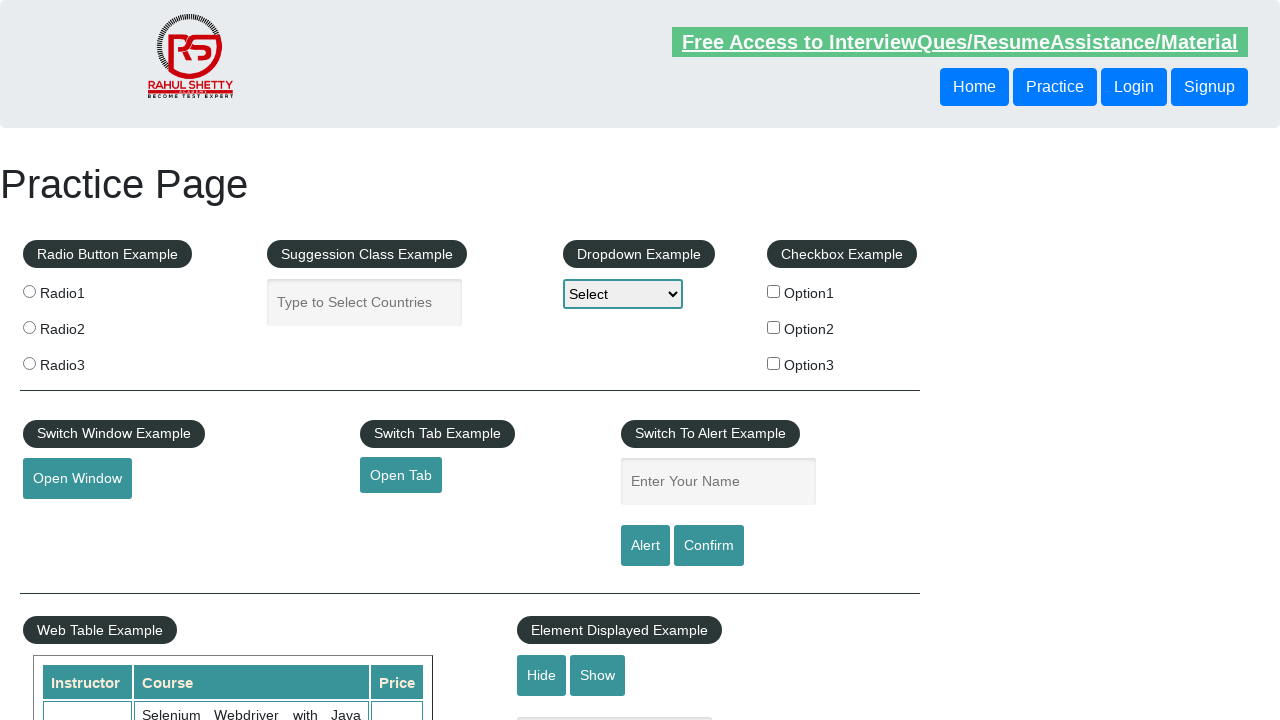

Counted table columns: 3 columns found
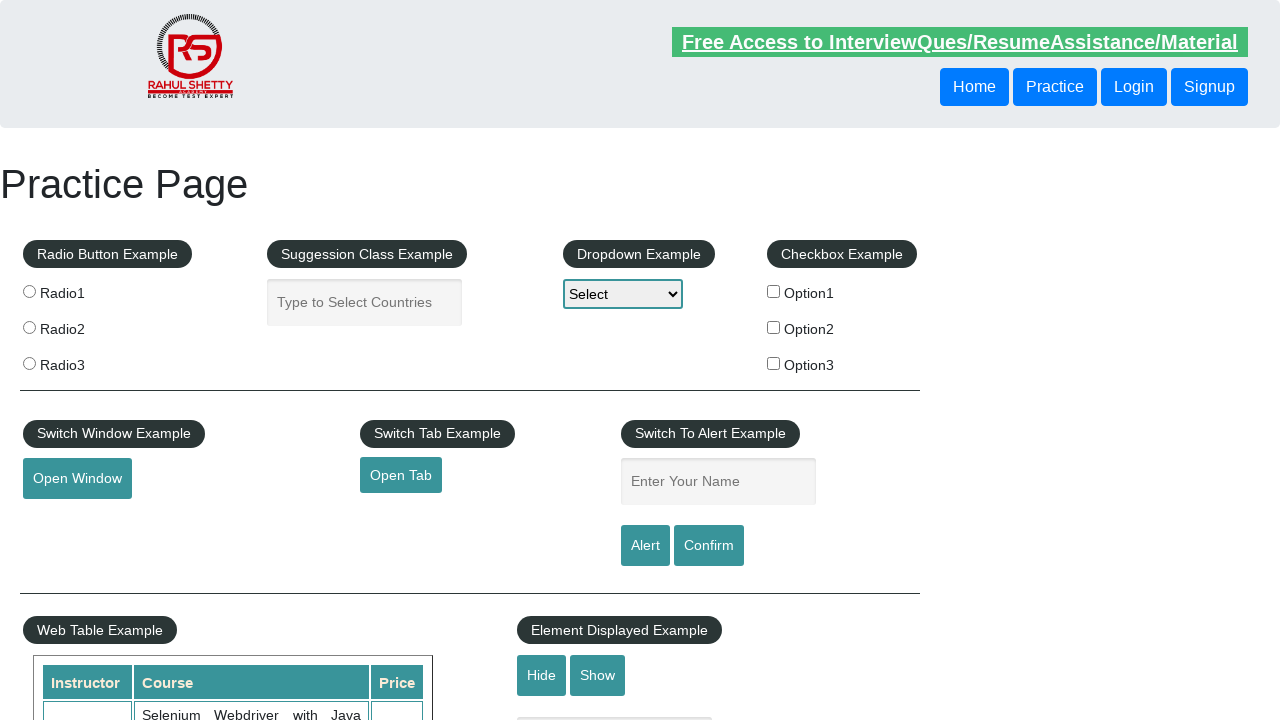

Extracted text from second data row
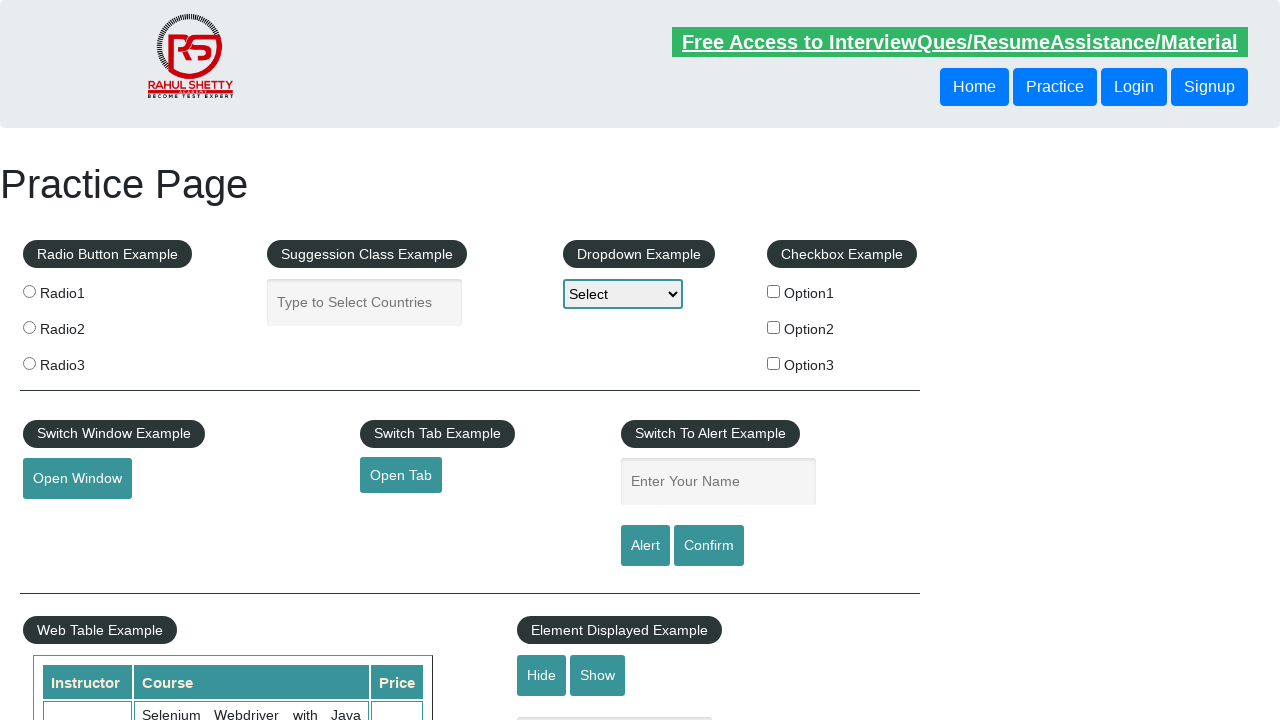

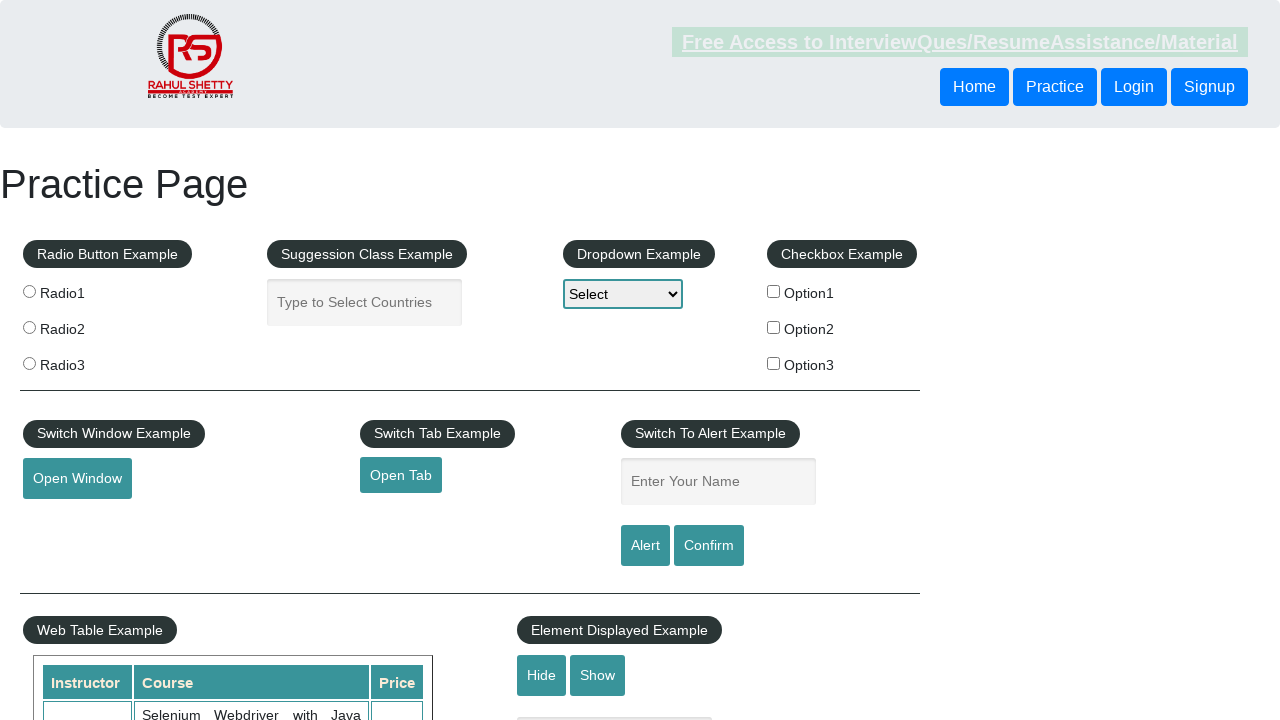